Launches browser, navigates to a contact form website, and maximizes the window

Starting URL: https://www.mycontactform.com/

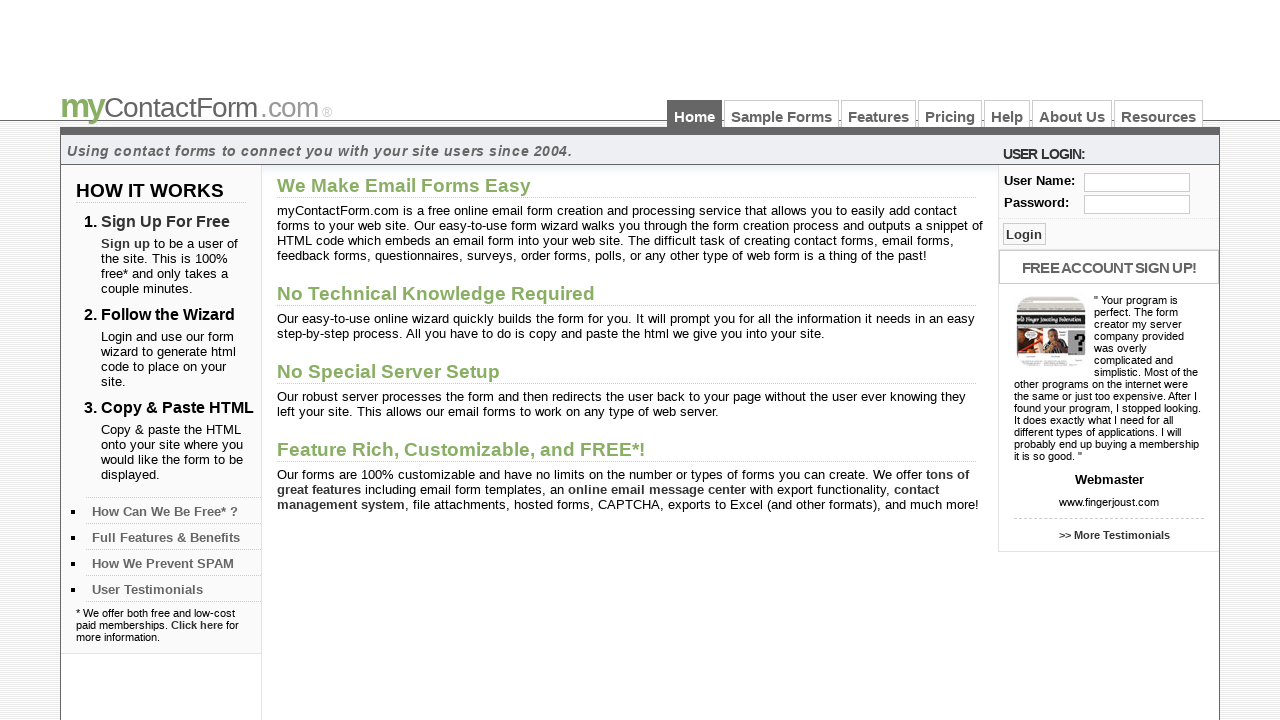

Set viewport size to 1920x1080
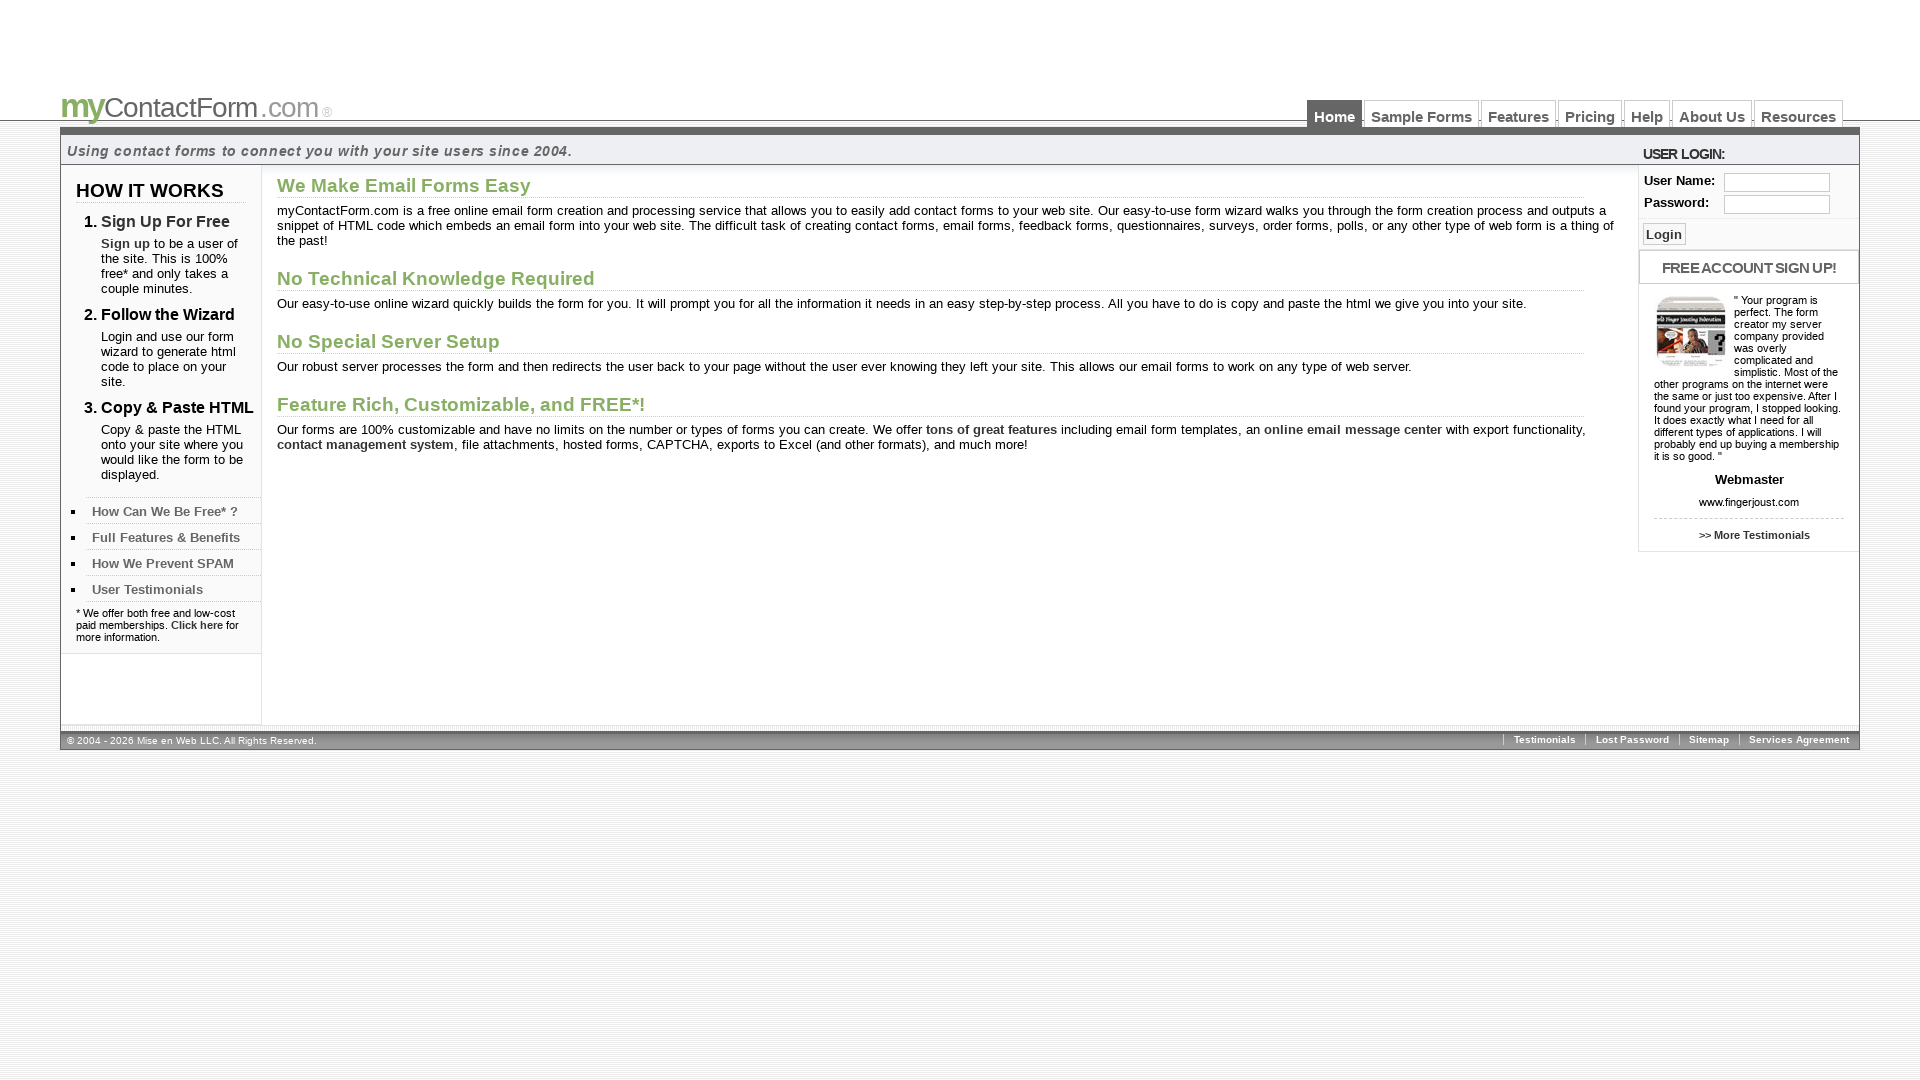

Page loaded and DOM content initialized
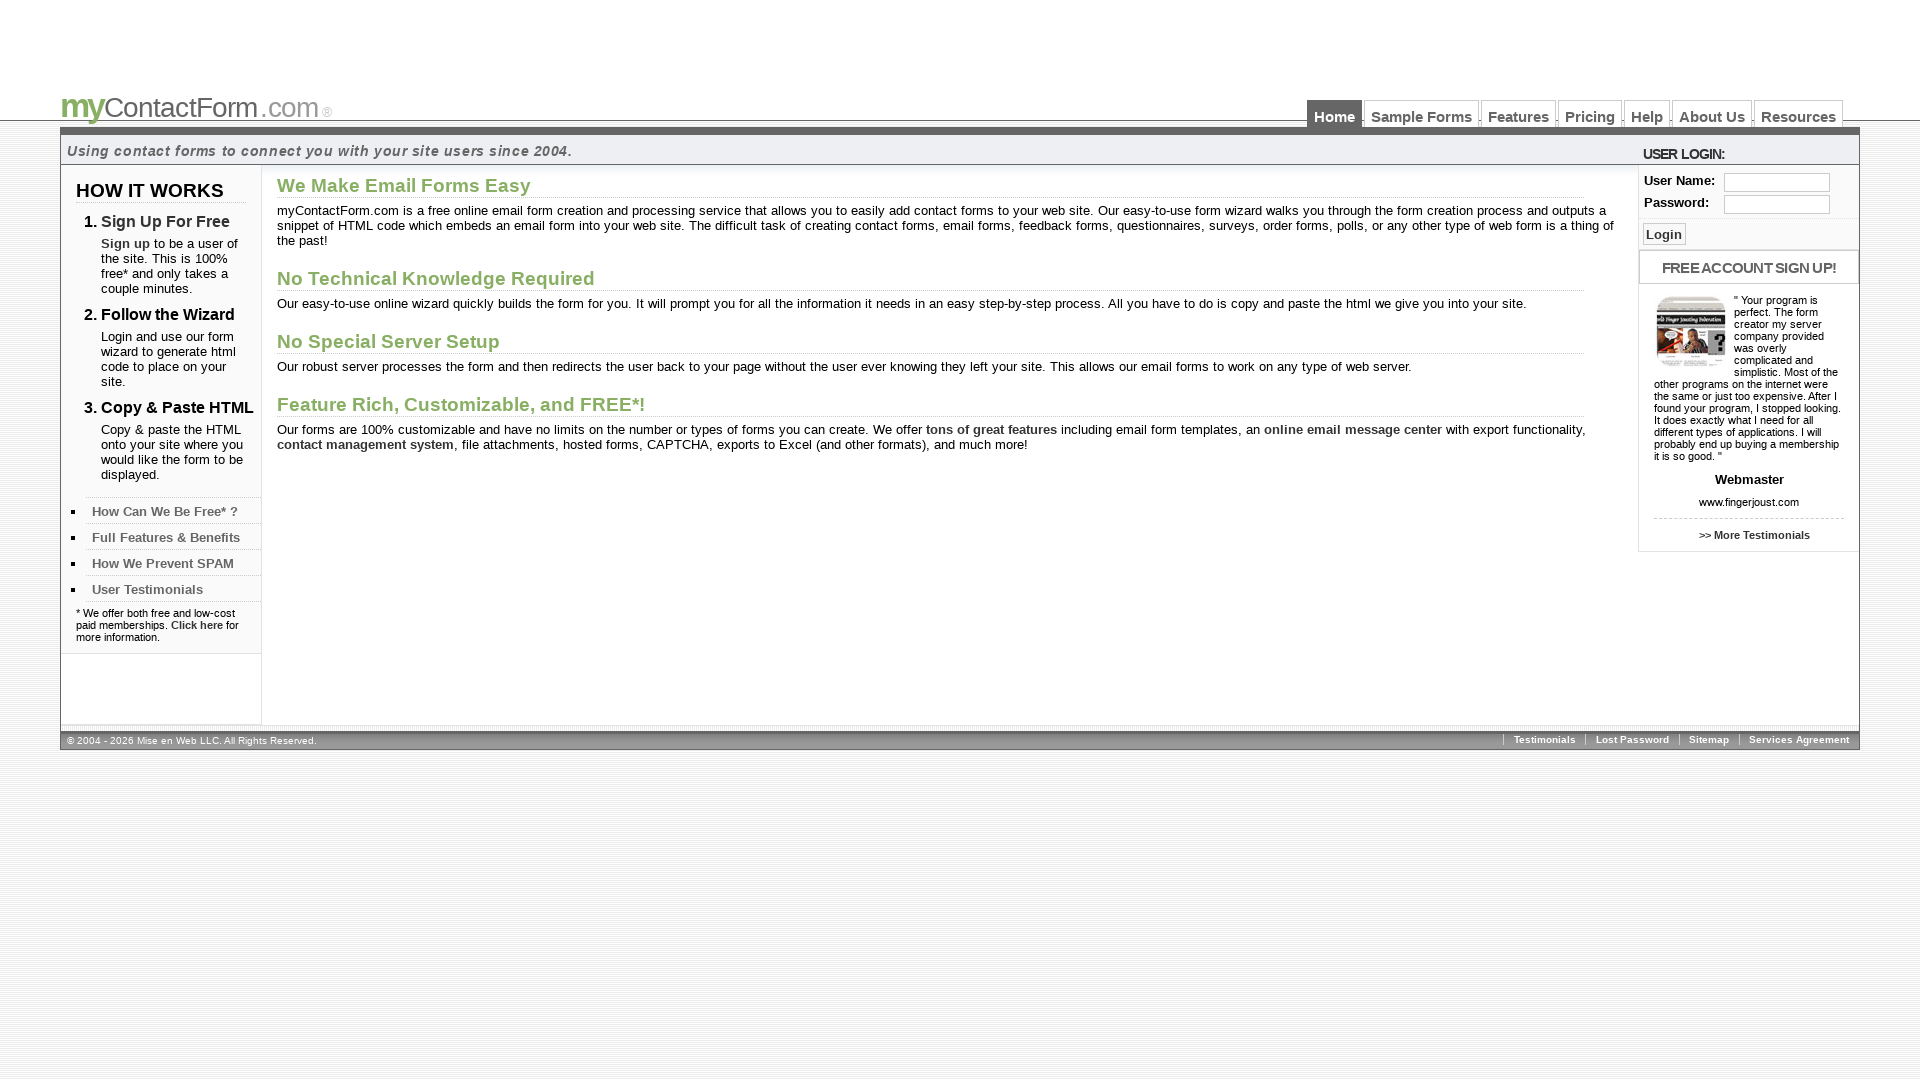

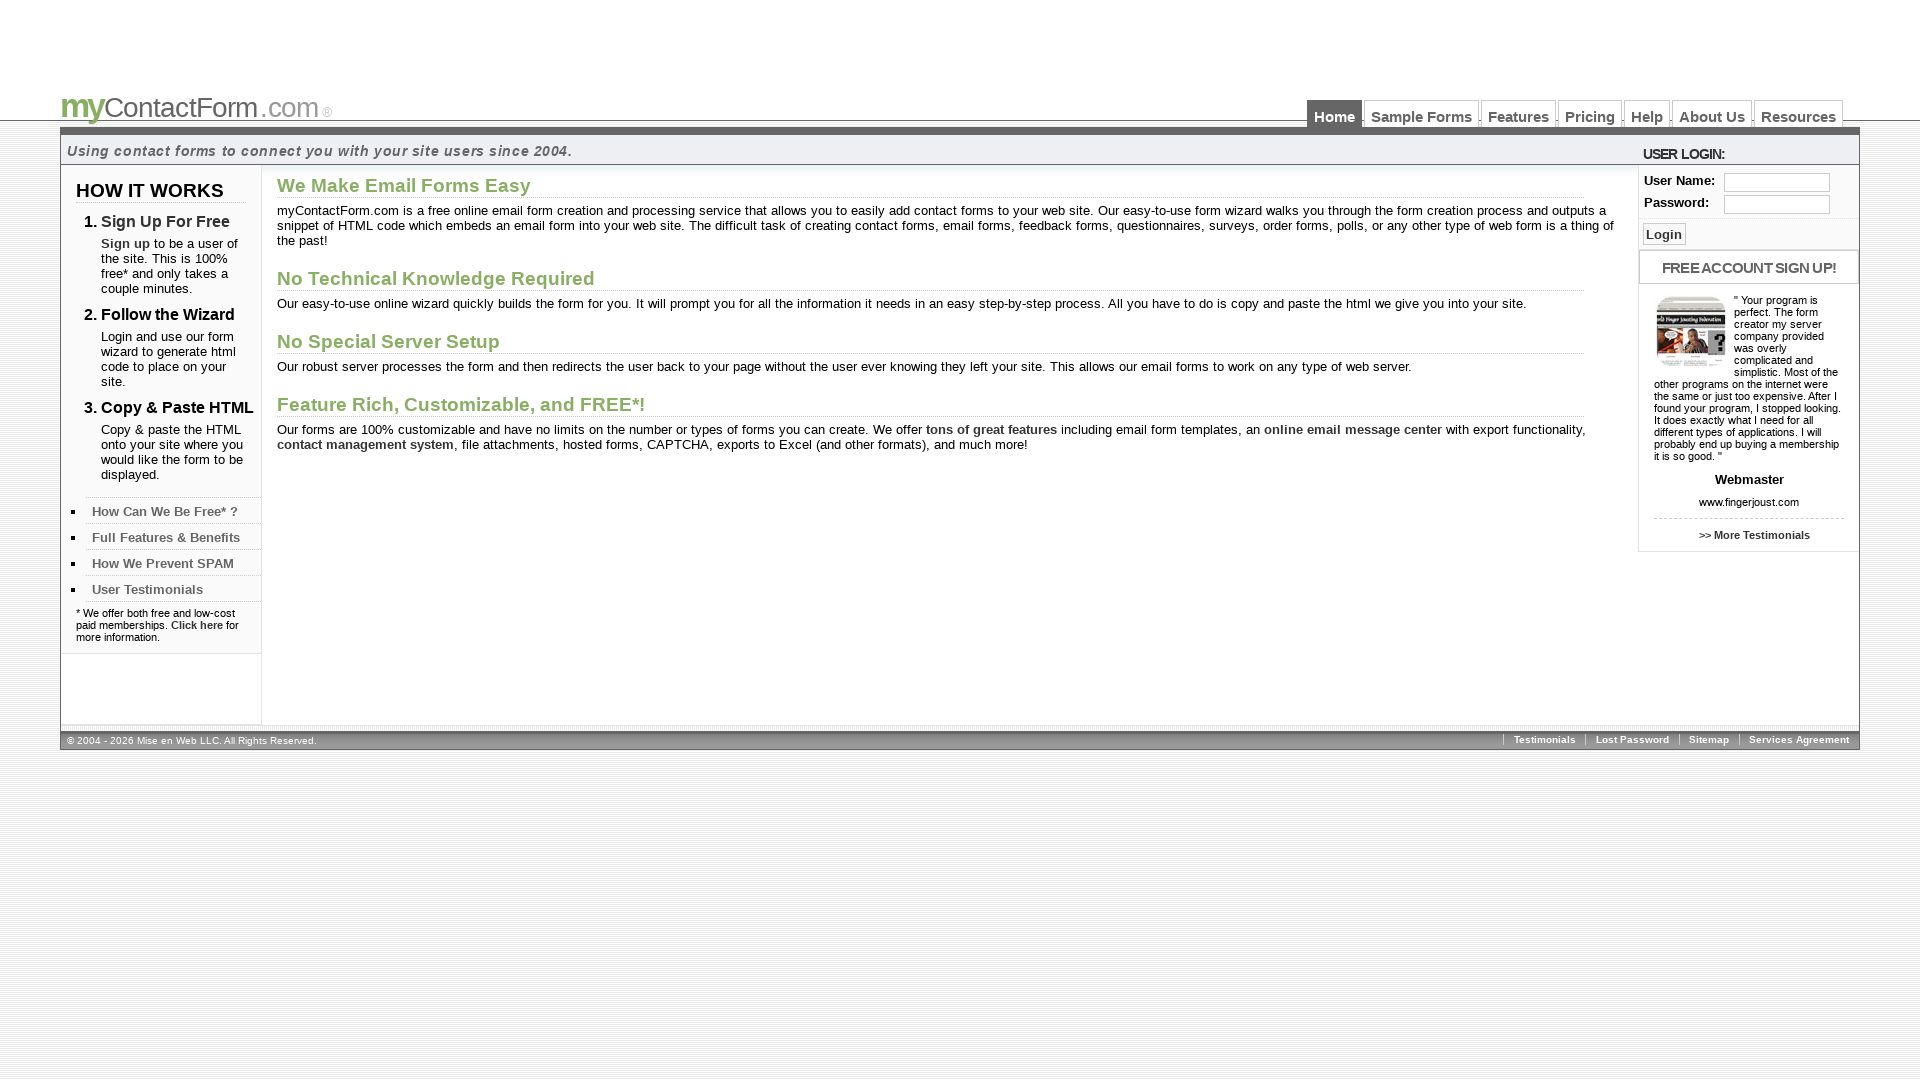